Tests that the CSS test page displays colors correctly by verifying that elements with Tailwind CSS class bg-red-500 have the expected red background color.

Starting URL: https://windventure.fr/css-test

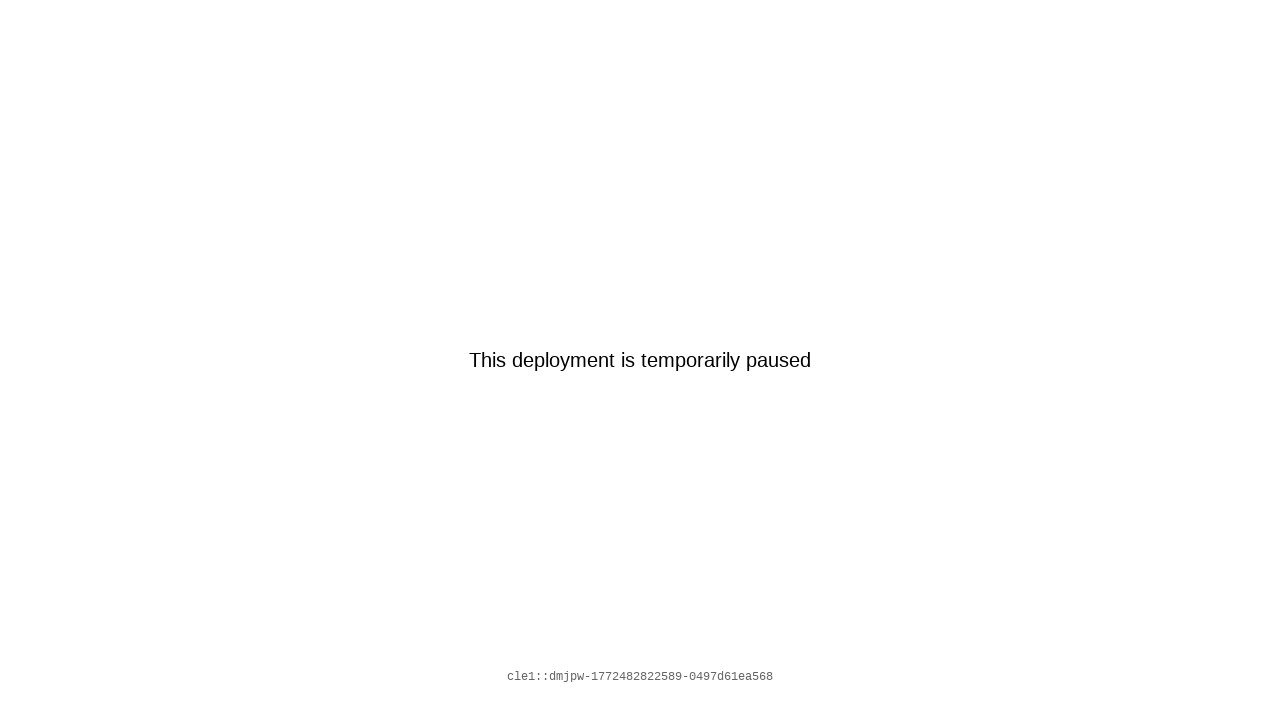

Navigated to CSS test page
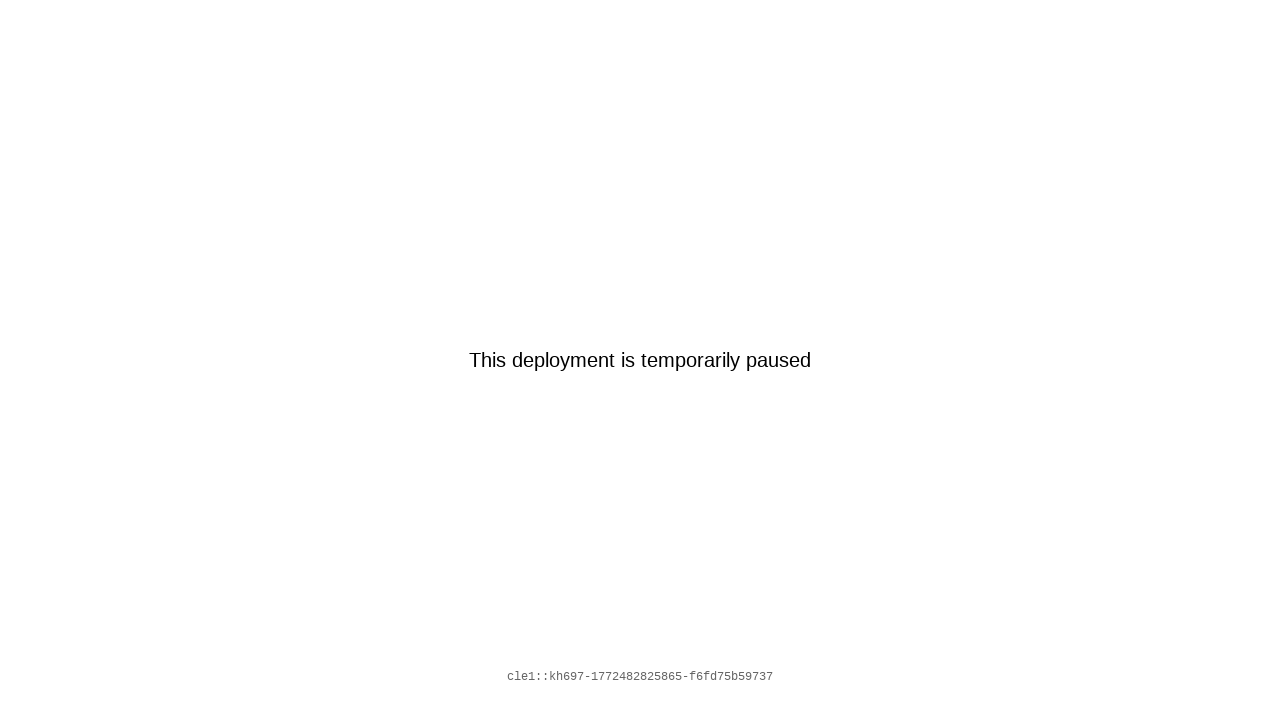

Located element with bg-red-500 class
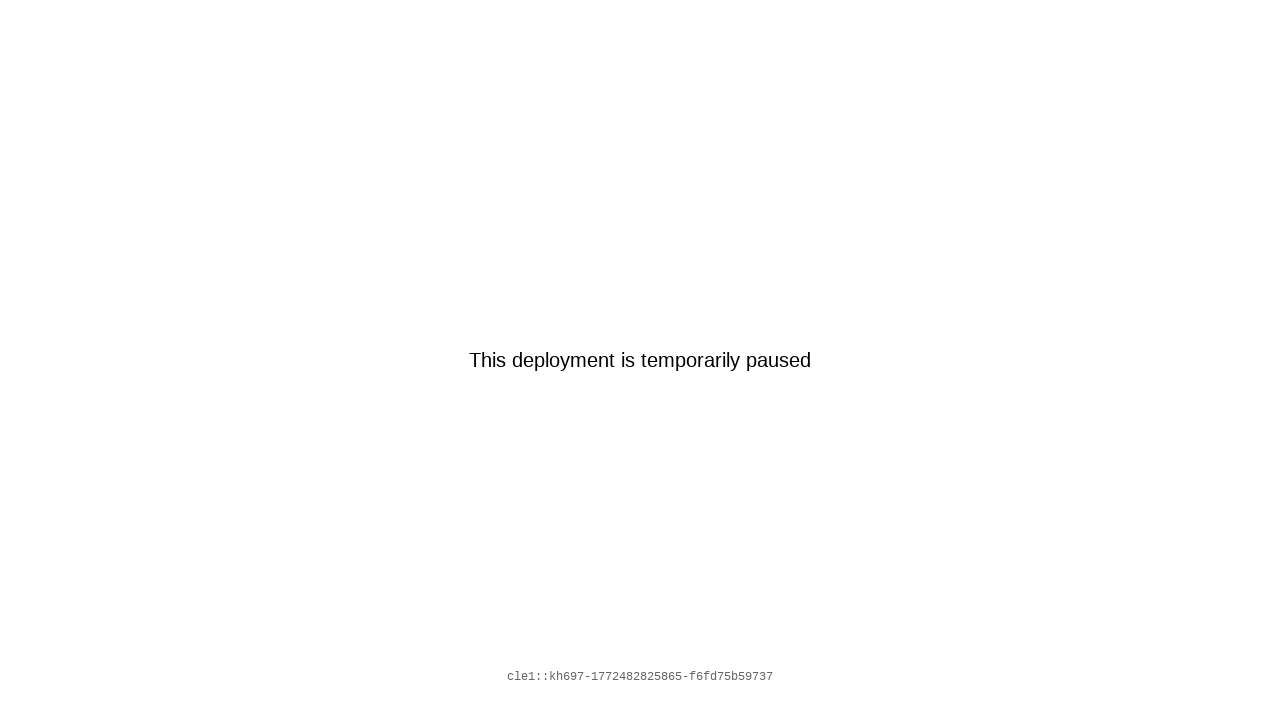

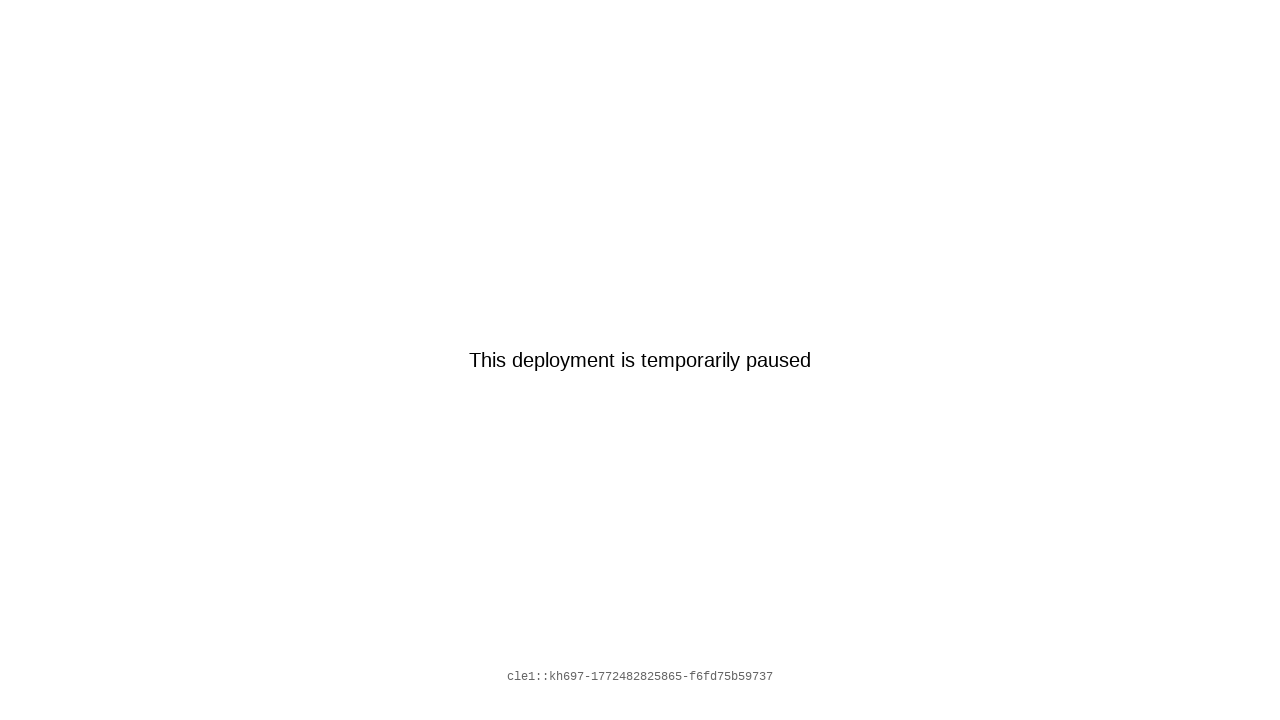